Tests opening a new window message by clicking the "New Window Message" button and verifying the window body contains "Knowledge"

Starting URL: https://demoqa.com/browser-windows

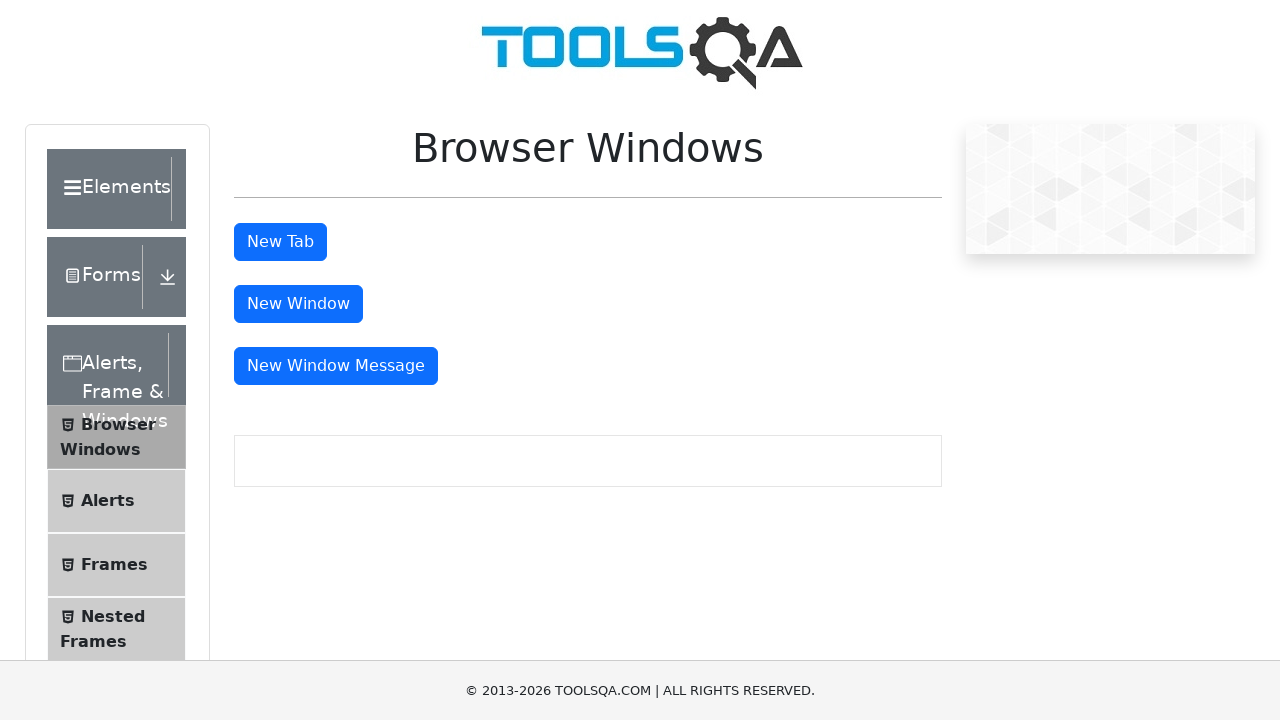

Clicked 'New Window Message' button and new window opened at (336, 366) on #messageWindowButton
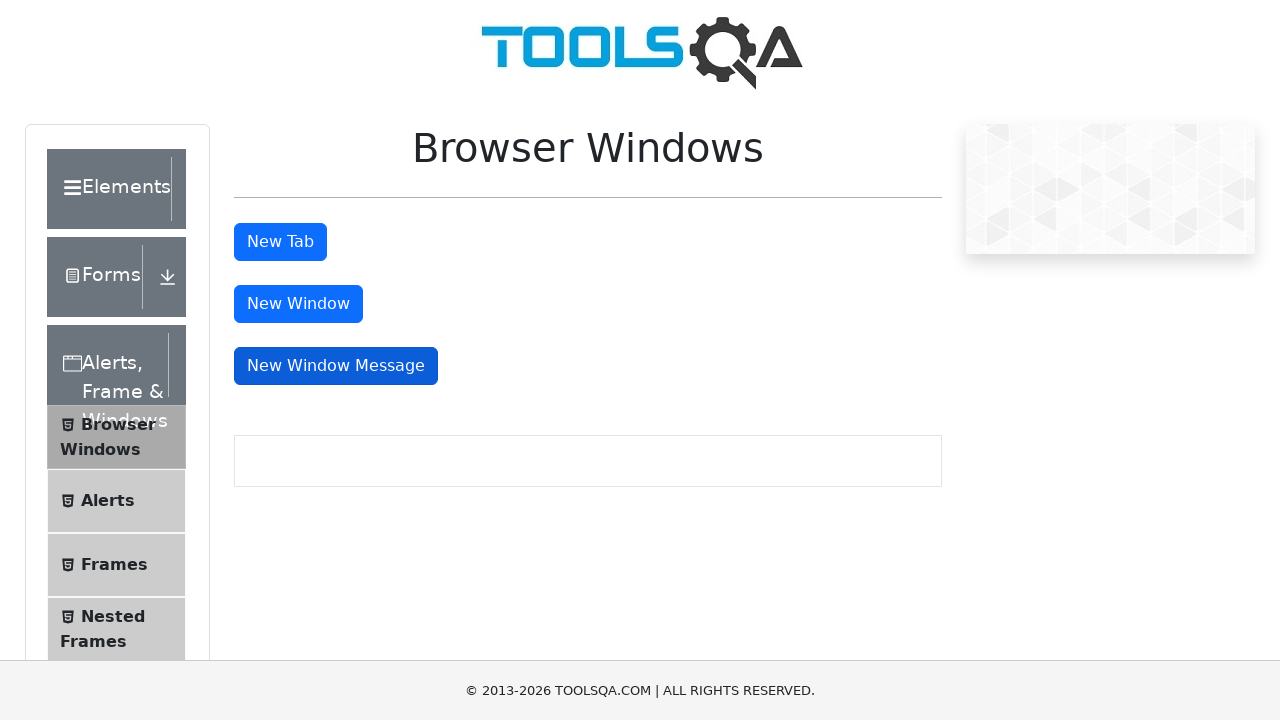

New window page loaded successfully
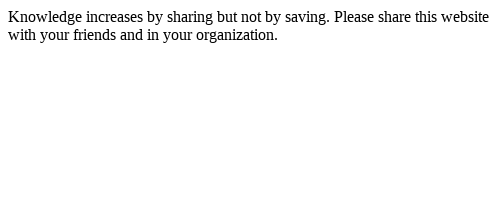

Retrieved body text content from new window
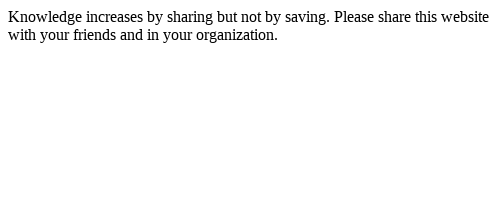

Verified that body text contains 'Knowledge'
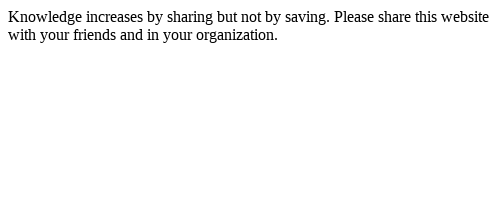

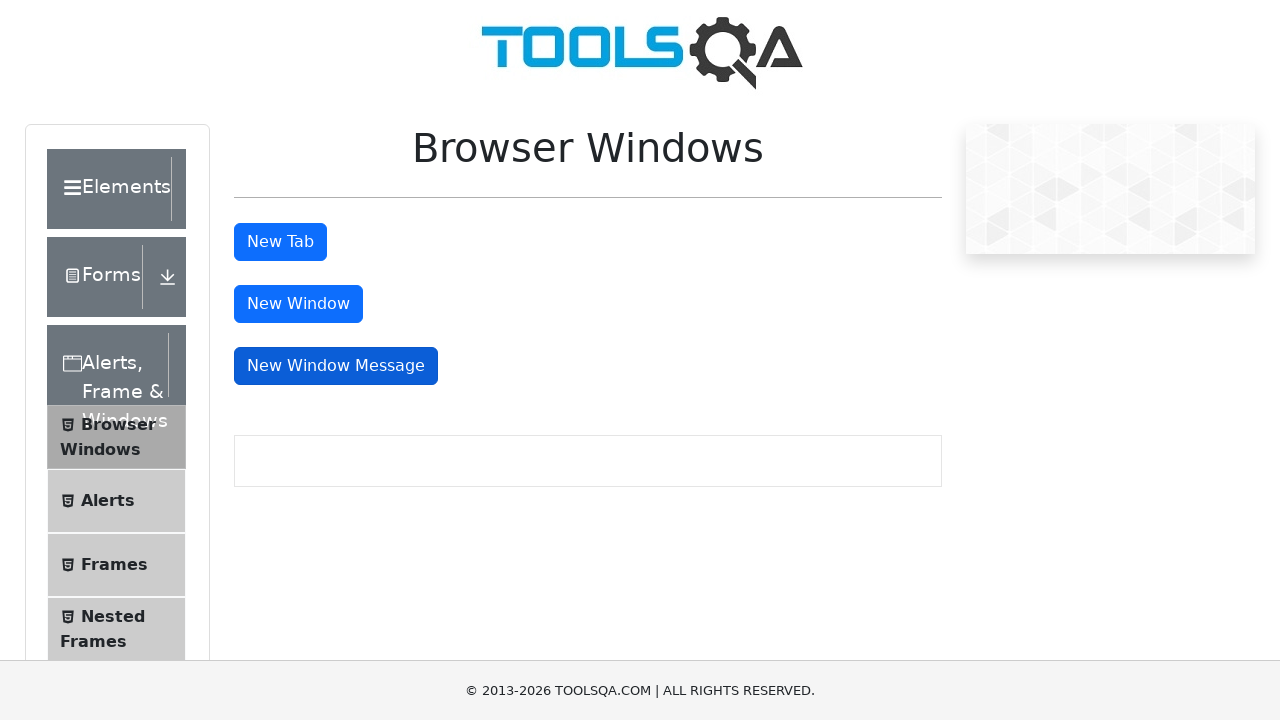